Tests iframe handling by switching between parent frame and child frame, filling forms in both contexts

Starting URL: https://www.hyrtutorials.com/p/frames-practice.html

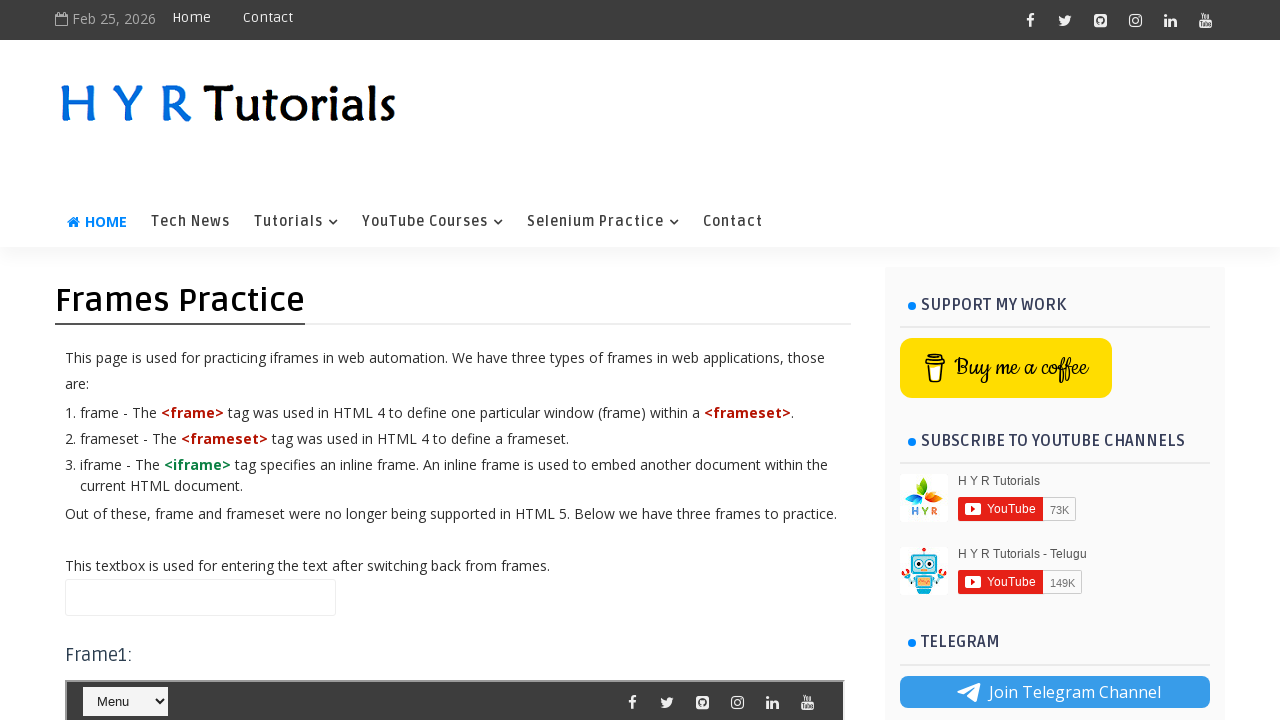

Filled parent frame name field with 'This is parent frame text' on //input[@id='name']
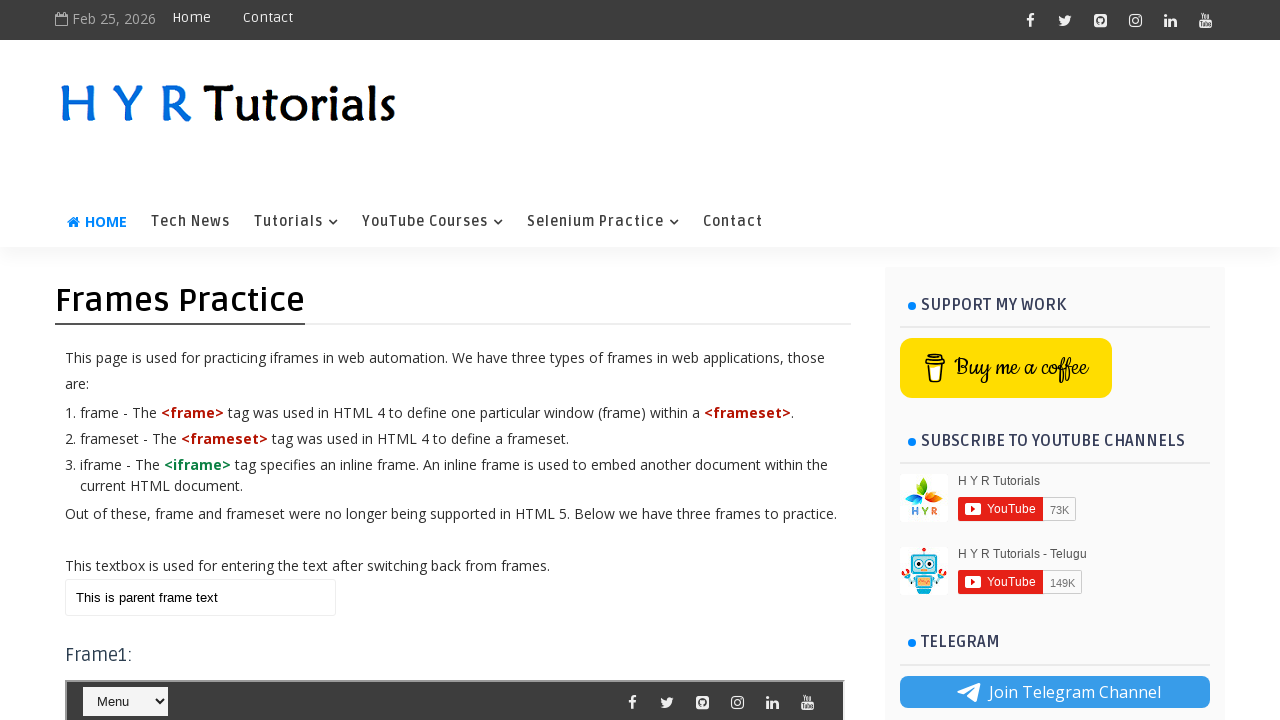

Switched to iframe with name 'frm1'
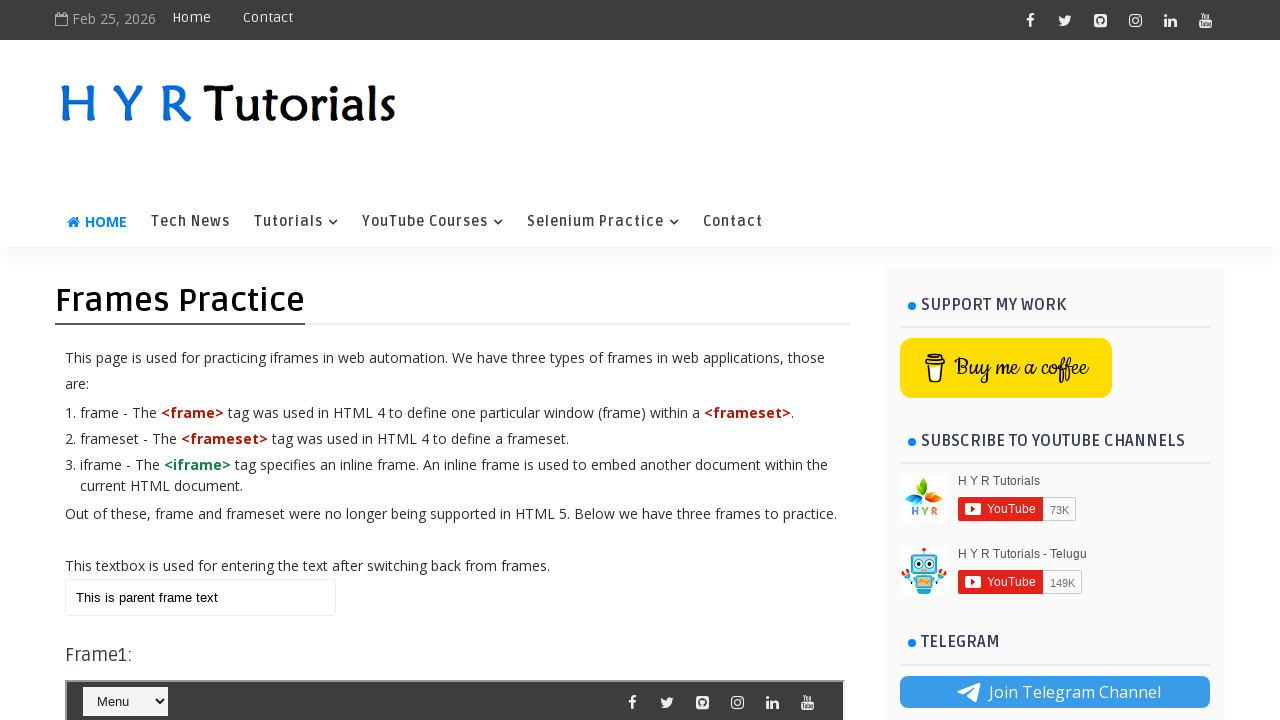

Selected option at index 1 from course dropdown in iframe
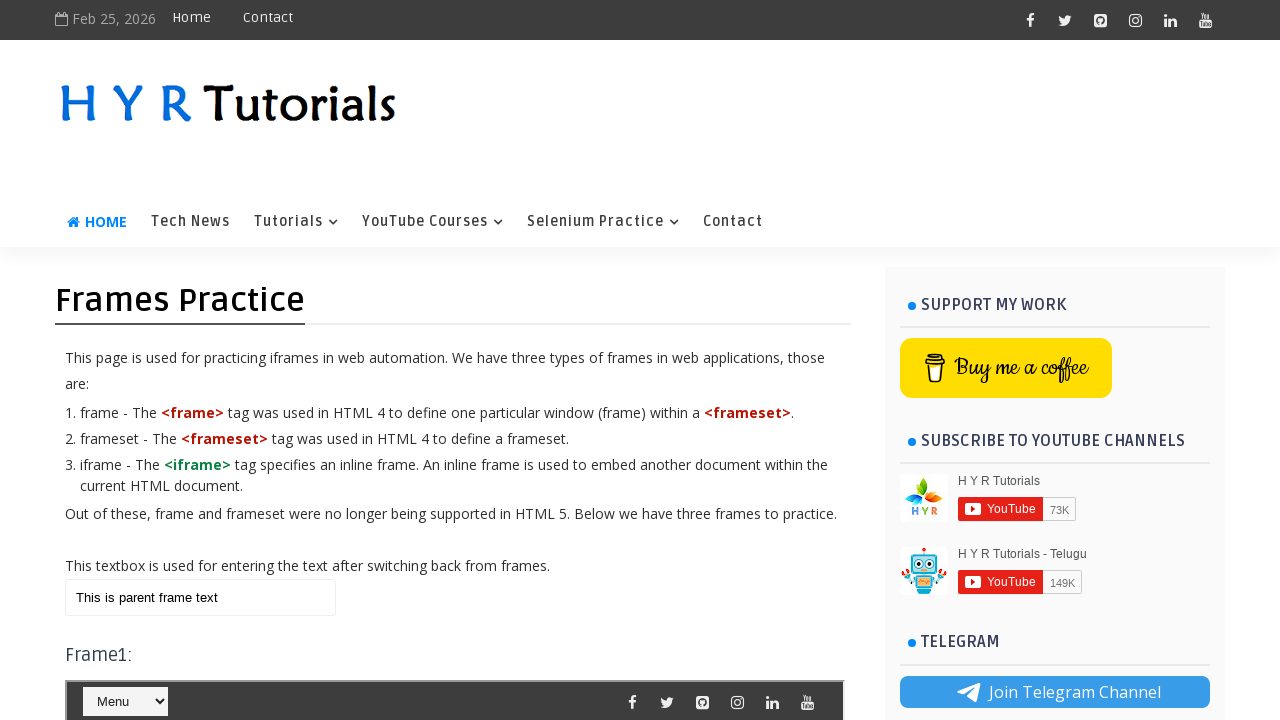

Cleared parent frame name field on //input[@id='name']
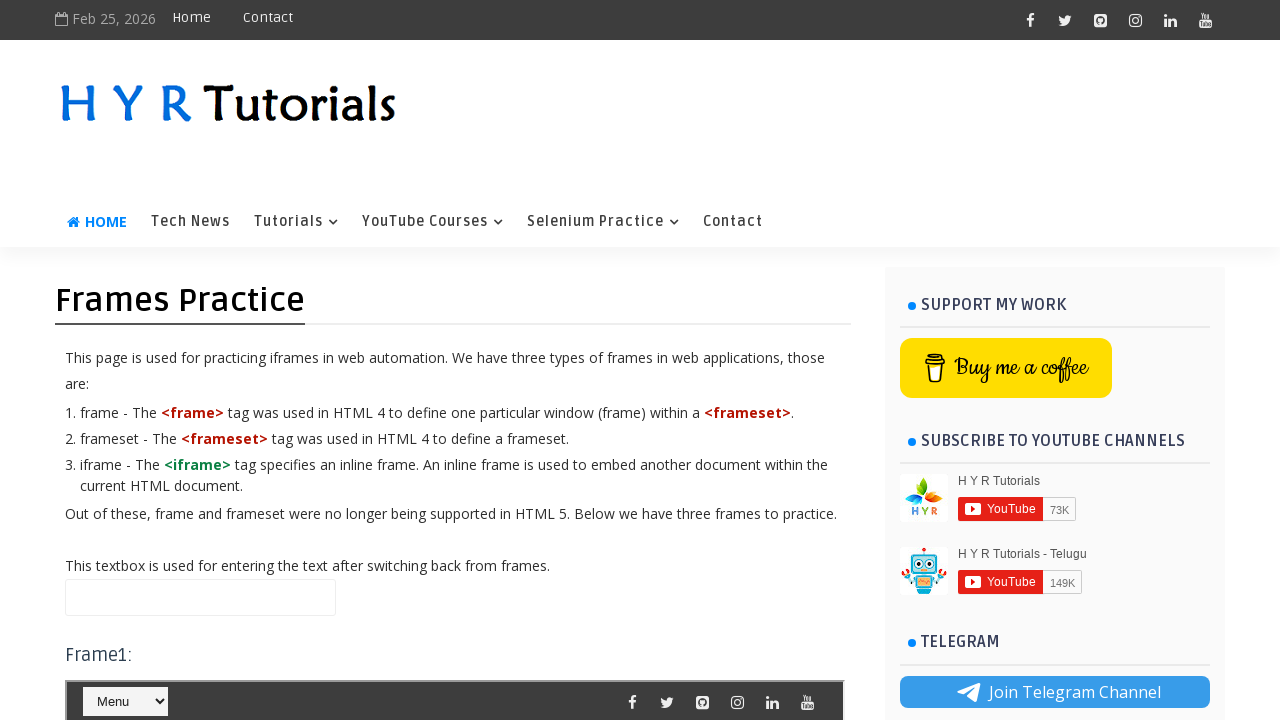

Filled parent frame name field with 'This is parent frame text-repeat' on //input[@id='name']
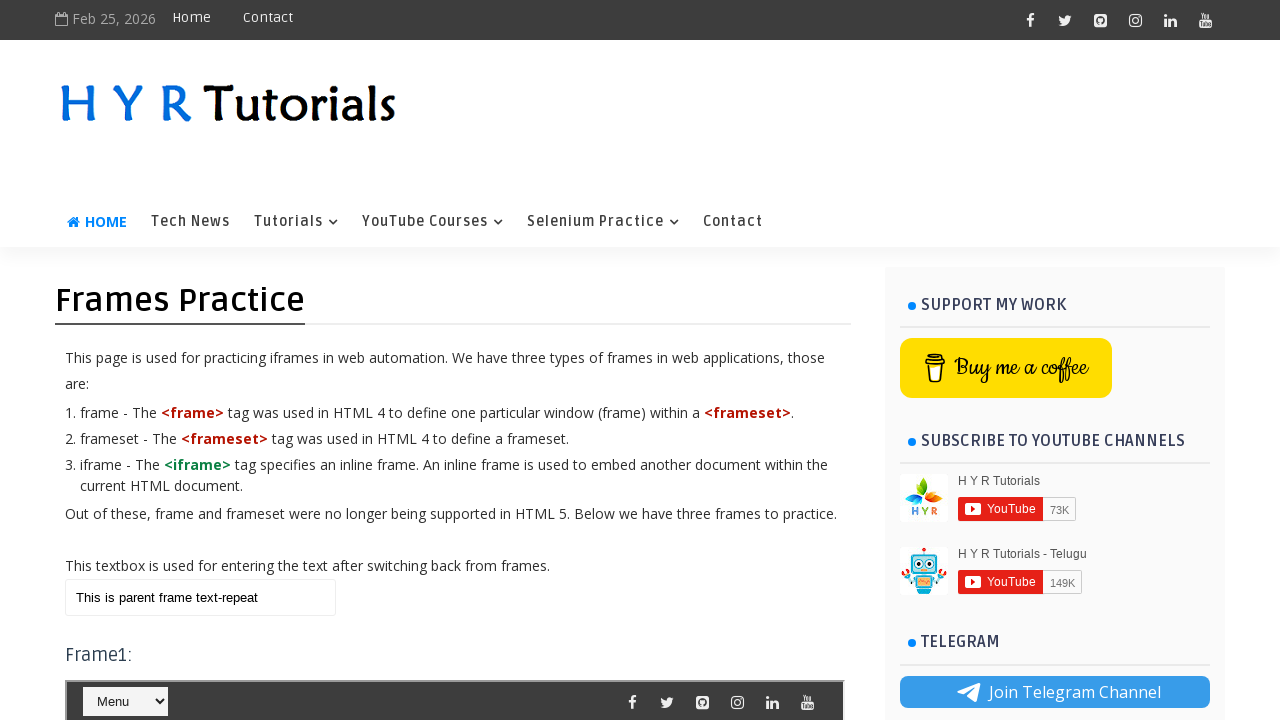

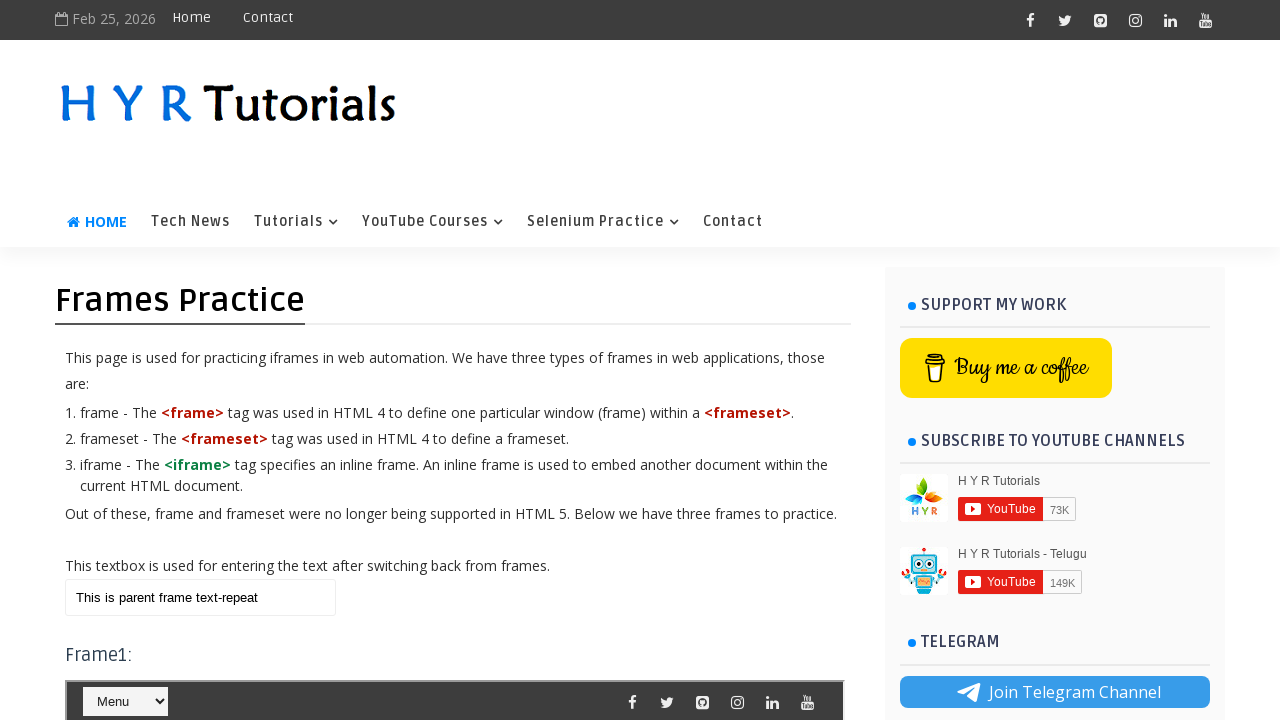